Tests XPath traversal techniques by clicking buttons using sibling and parent axis navigation on a practice automation page. Clicks the same button (second button in header) using two different XPath approaches.

Starting URL: https://rahulshettyacademy.com/AutomationPractice/

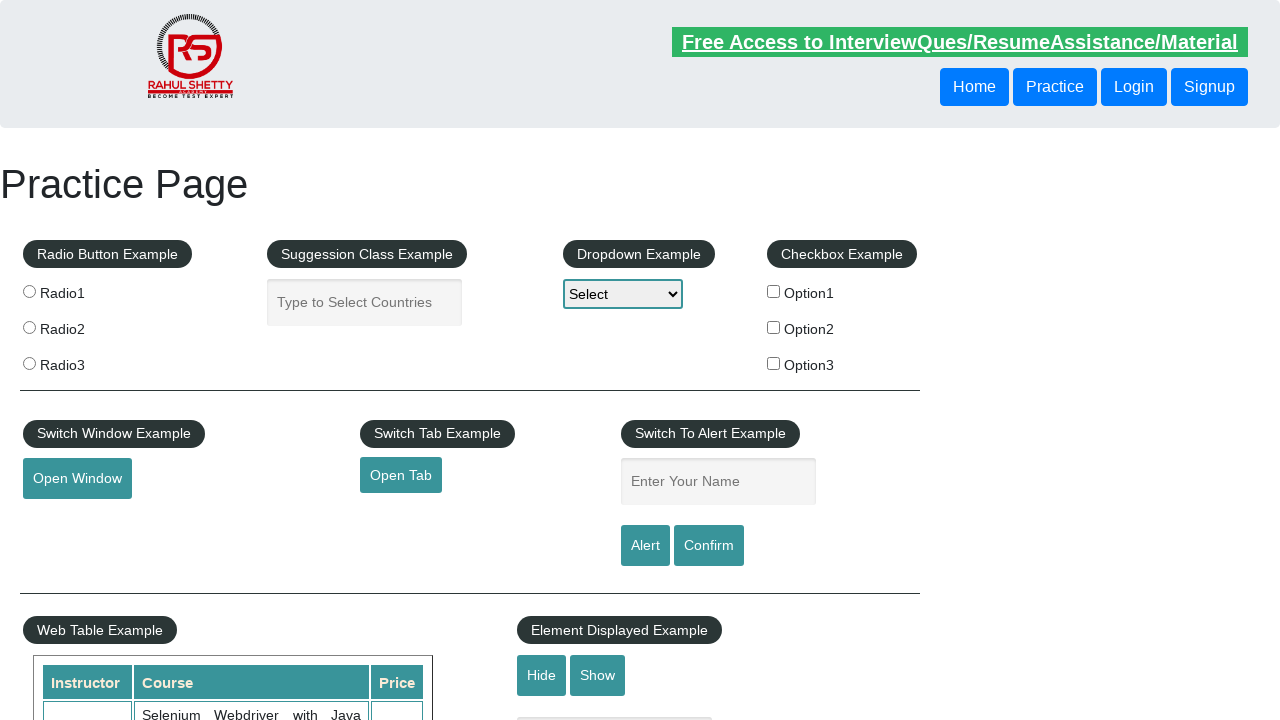

Clicked second button in header using sibling axis traversal (following-sibling) at (1134, 87) on xpath=//header/div/button[1]/following-sibling::button[1]
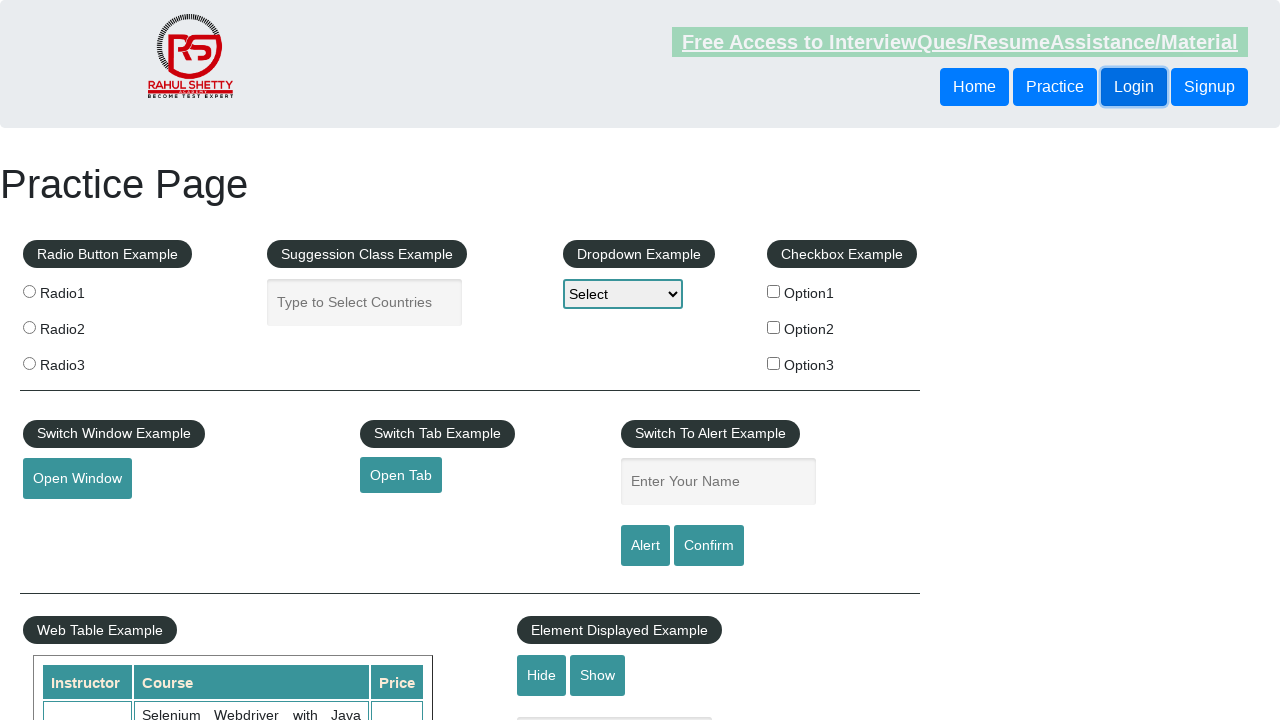

Clicked second button in header using parent axis traversal at (1134, 87) on xpath=//header/div/button[1]/parent::div/button[2]
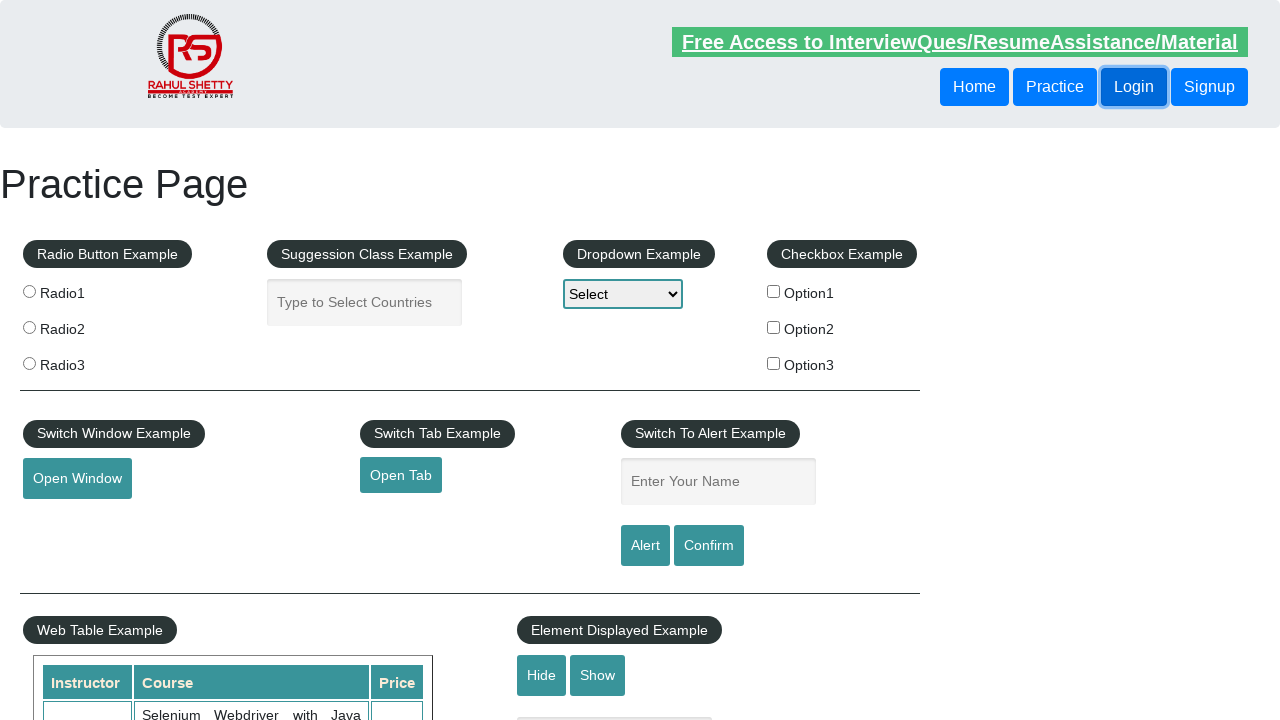

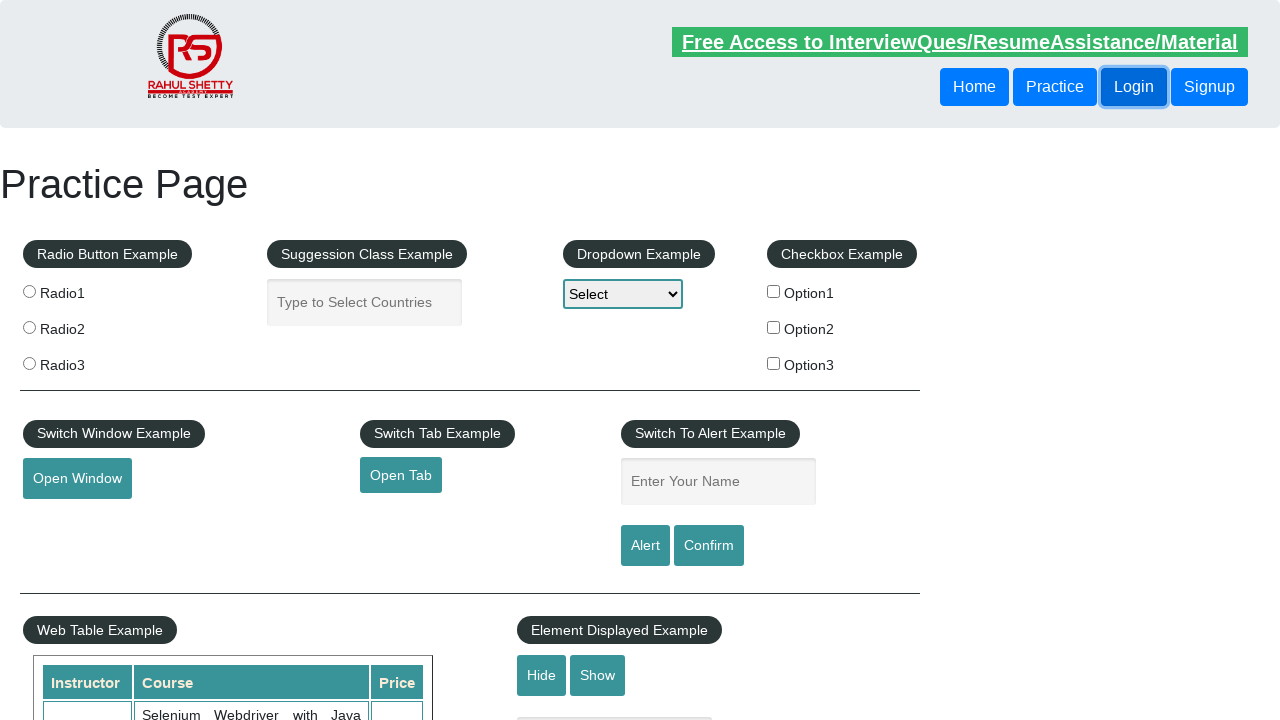